Tests that the complete all checkbox updates state when individual items are completed or cleared

Starting URL: https://demo.playwright.dev/todomvc

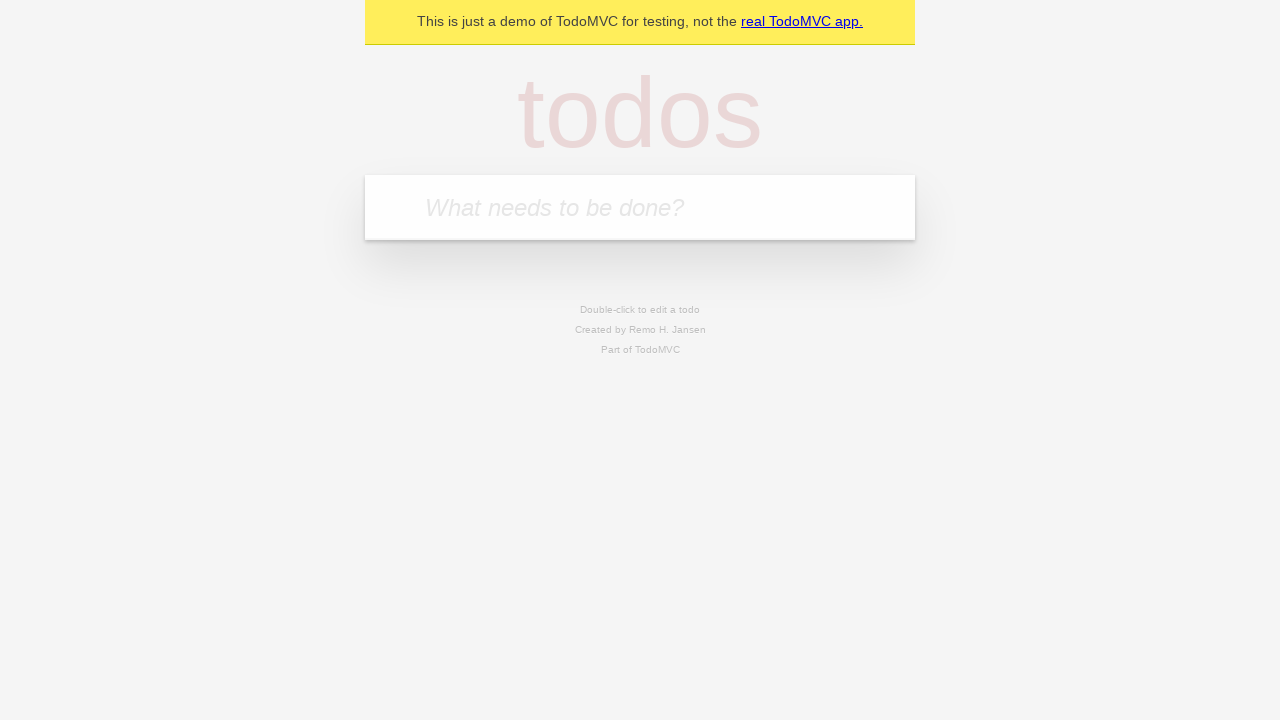

Filled first todo input with 'buy some cheese' on internal:attr=[placeholder="What needs to be done?"i]
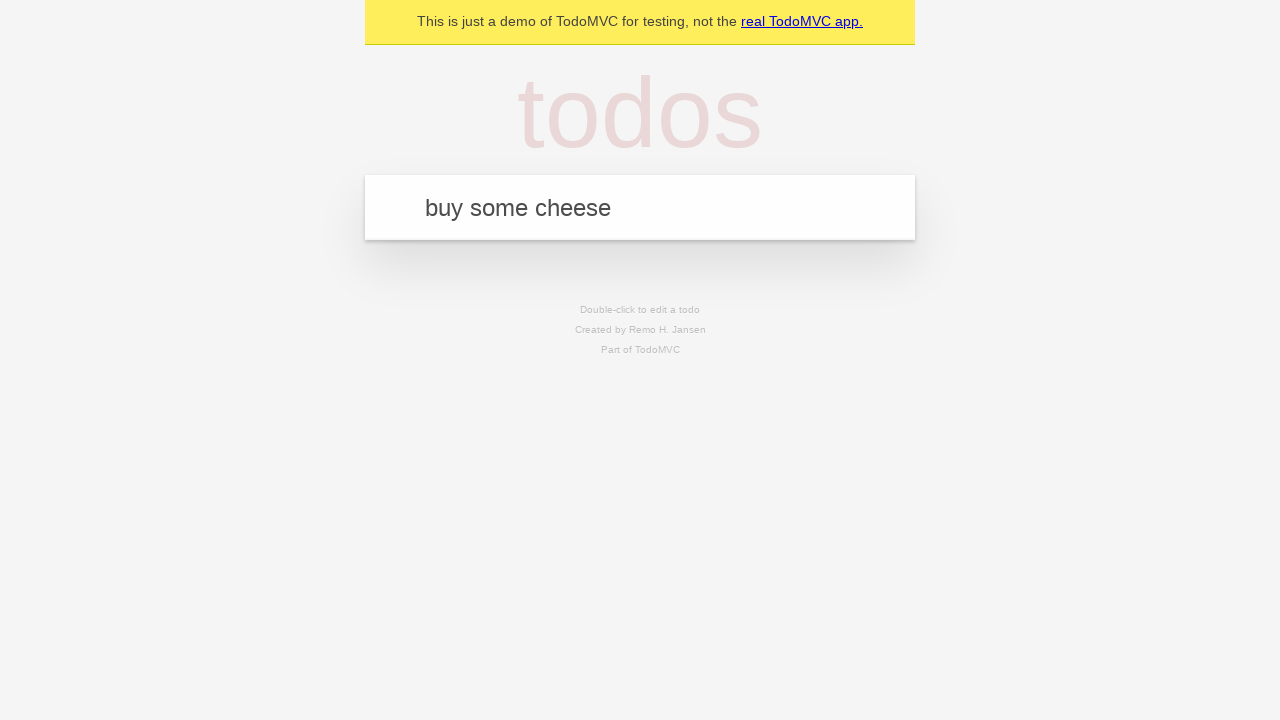

Pressed Enter to add first todo on internal:attr=[placeholder="What needs to be done?"i]
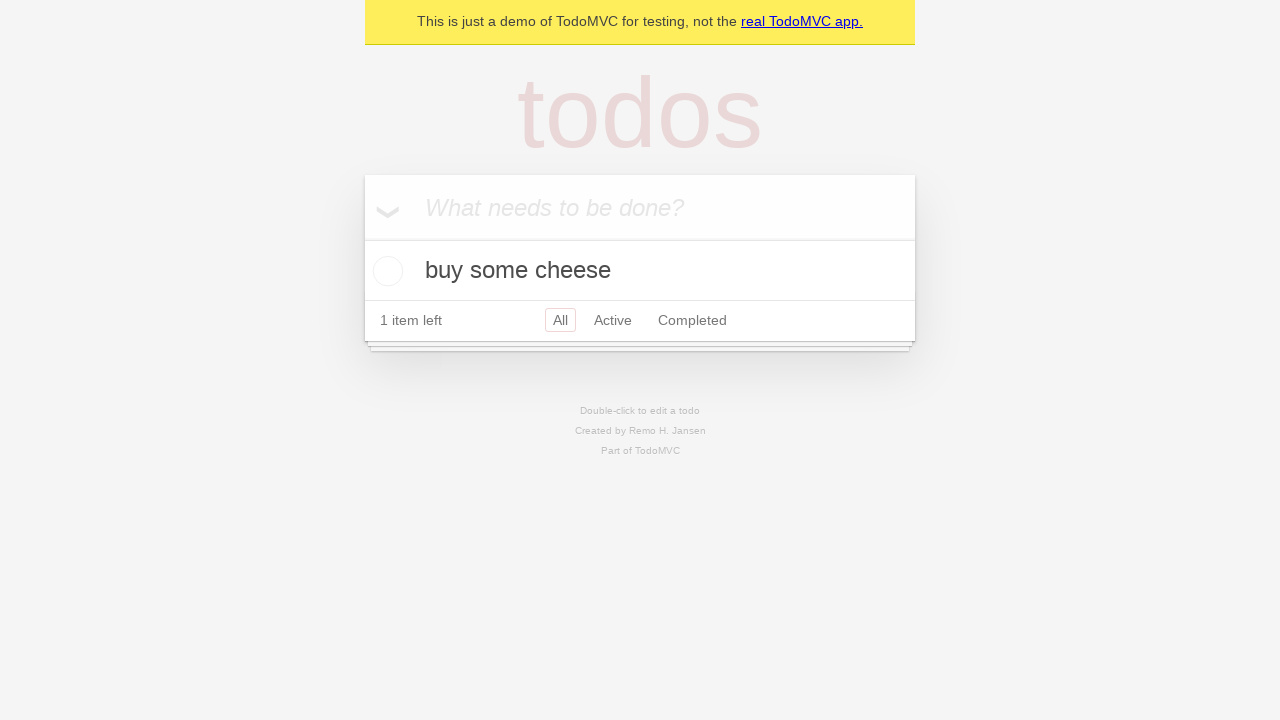

Filled second todo input with 'feed the cat' on internal:attr=[placeholder="What needs to be done?"i]
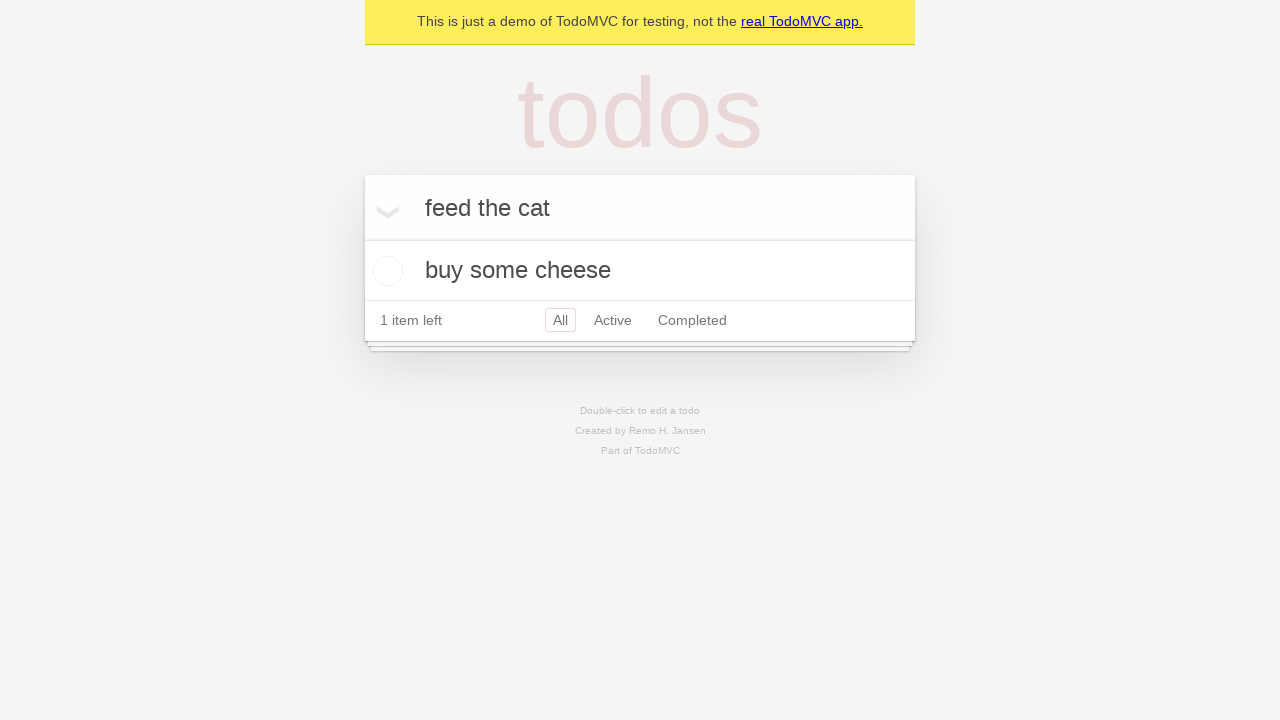

Pressed Enter to add second todo on internal:attr=[placeholder="What needs to be done?"i]
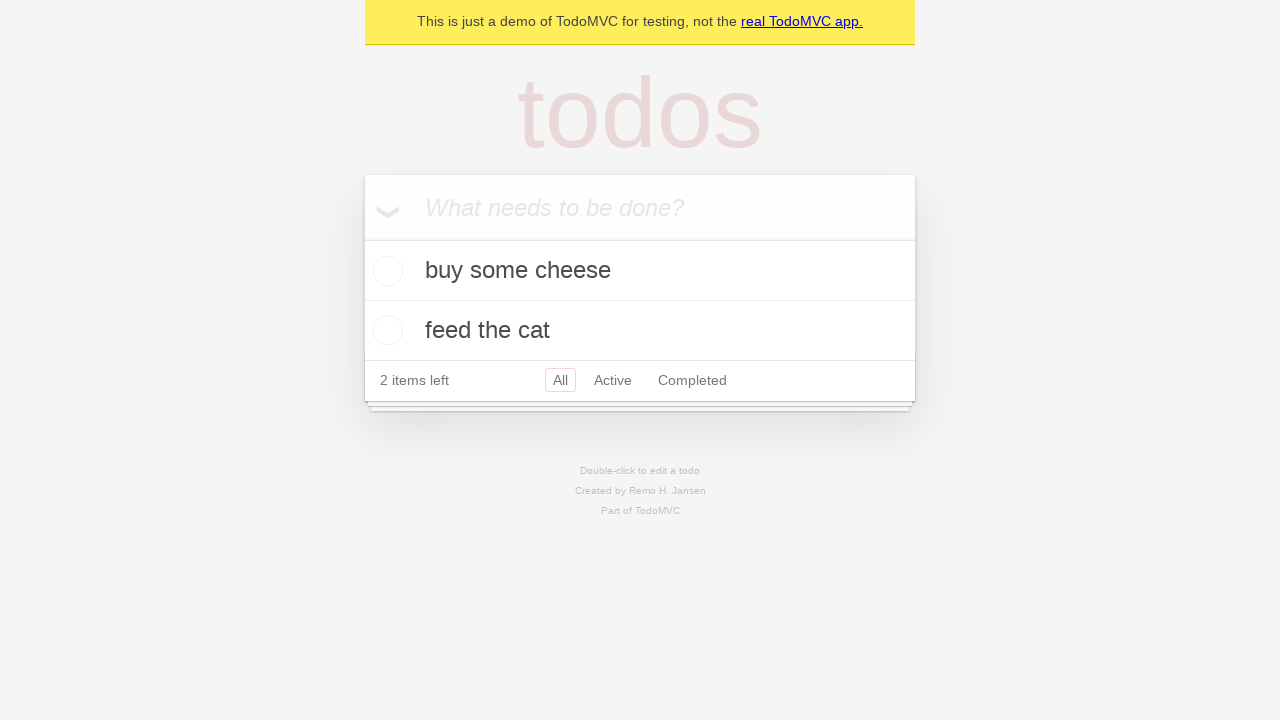

Filled third todo input with 'book a doctors appointment' on internal:attr=[placeholder="What needs to be done?"i]
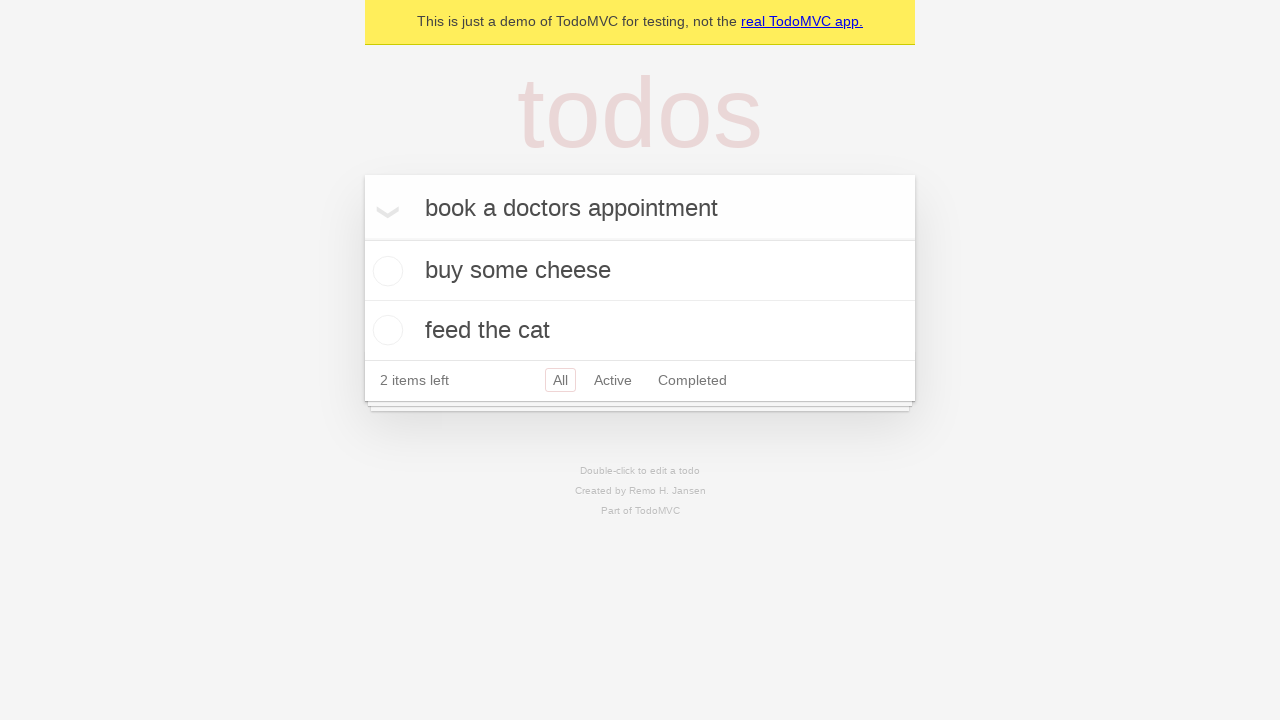

Pressed Enter to add third todo on internal:attr=[placeholder="What needs to be done?"i]
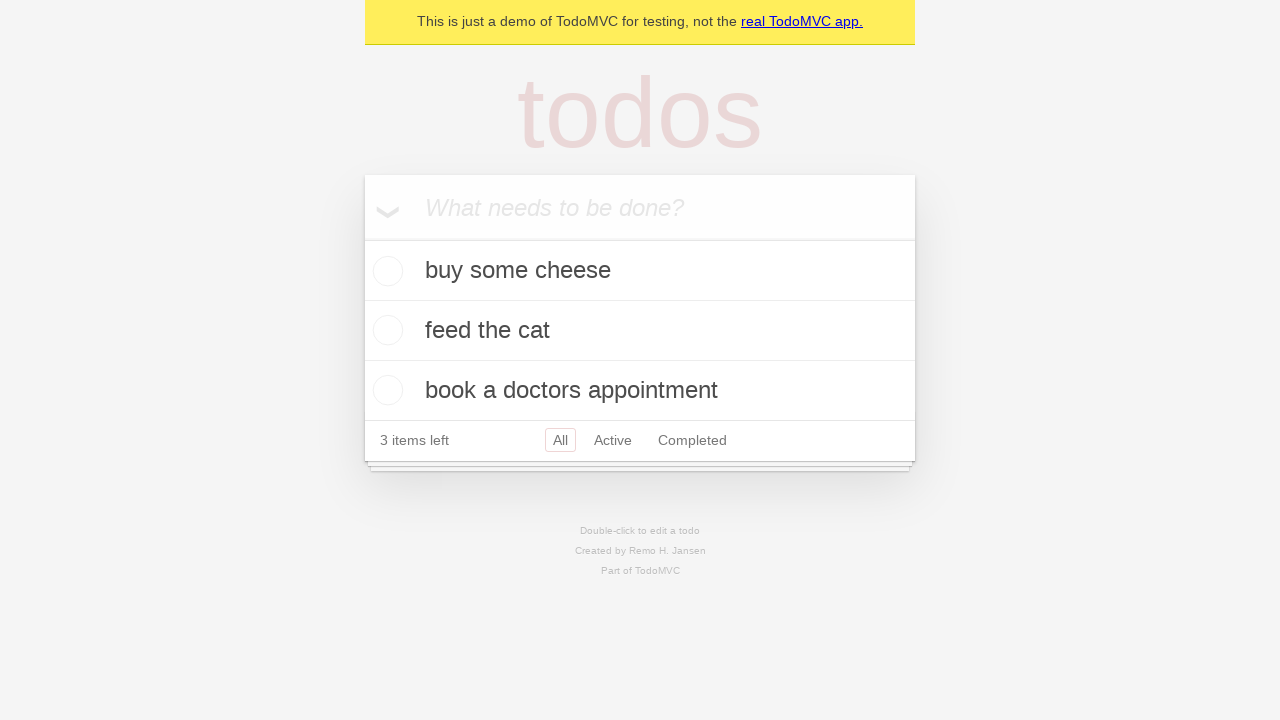

Waited for all 3 todos to be added to the page
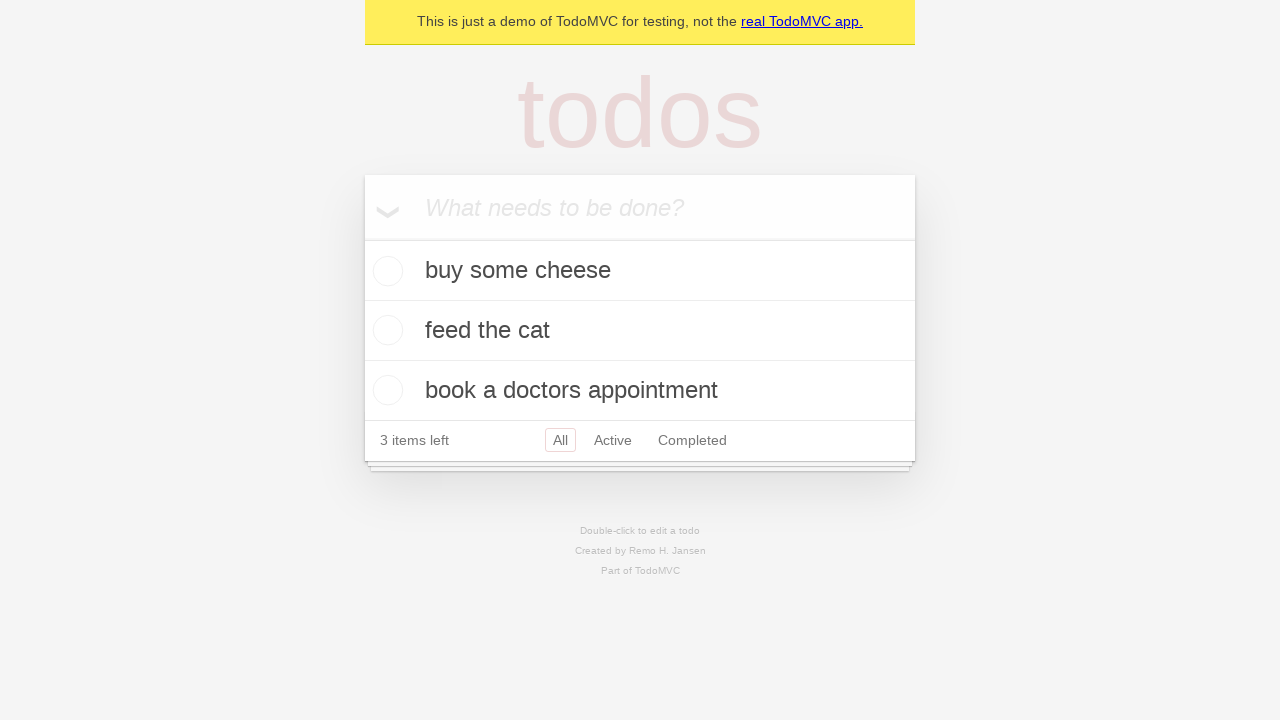

Clicked 'Mark all as complete' checkbox to check all todos at (362, 238) on internal:label="Mark all as complete"i
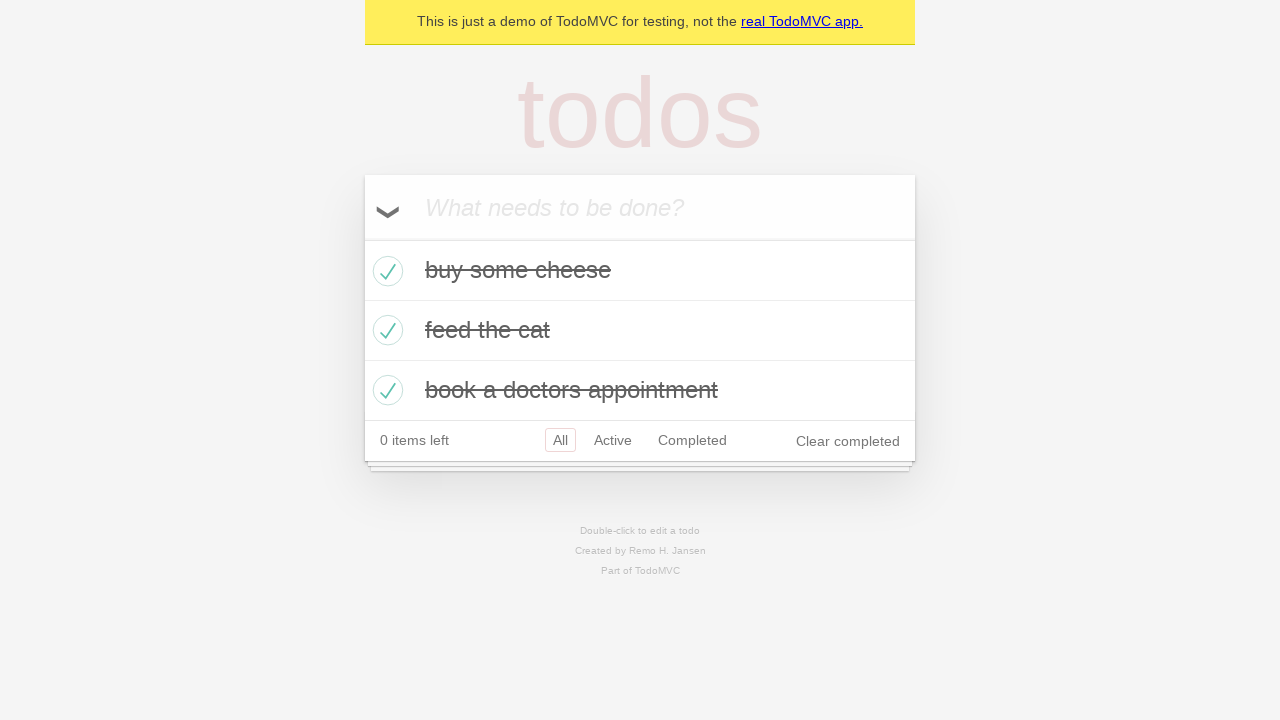

Unchecked the first todo checkbox at (385, 271) on internal:testid=[data-testid="todo-item"s] >> nth=0 >> internal:role=checkbox
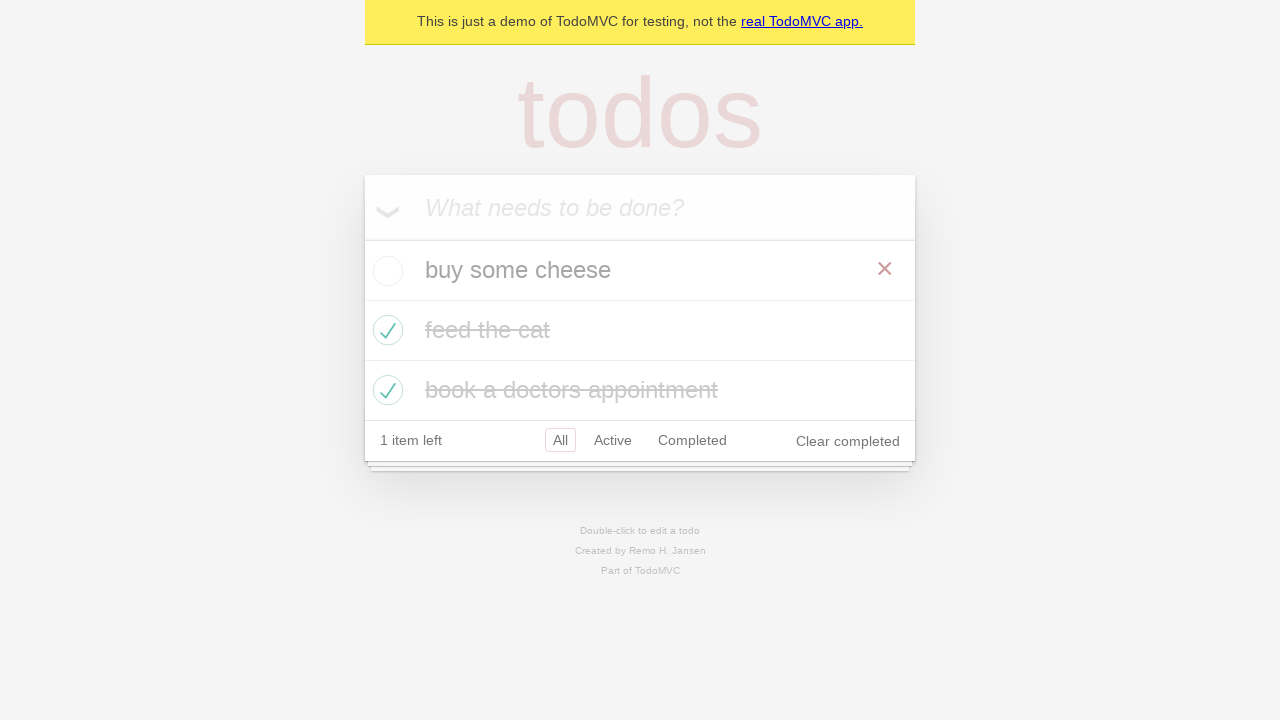

Checked the first todo checkbox again at (385, 271) on internal:testid=[data-testid="todo-item"s] >> nth=0 >> internal:role=checkbox
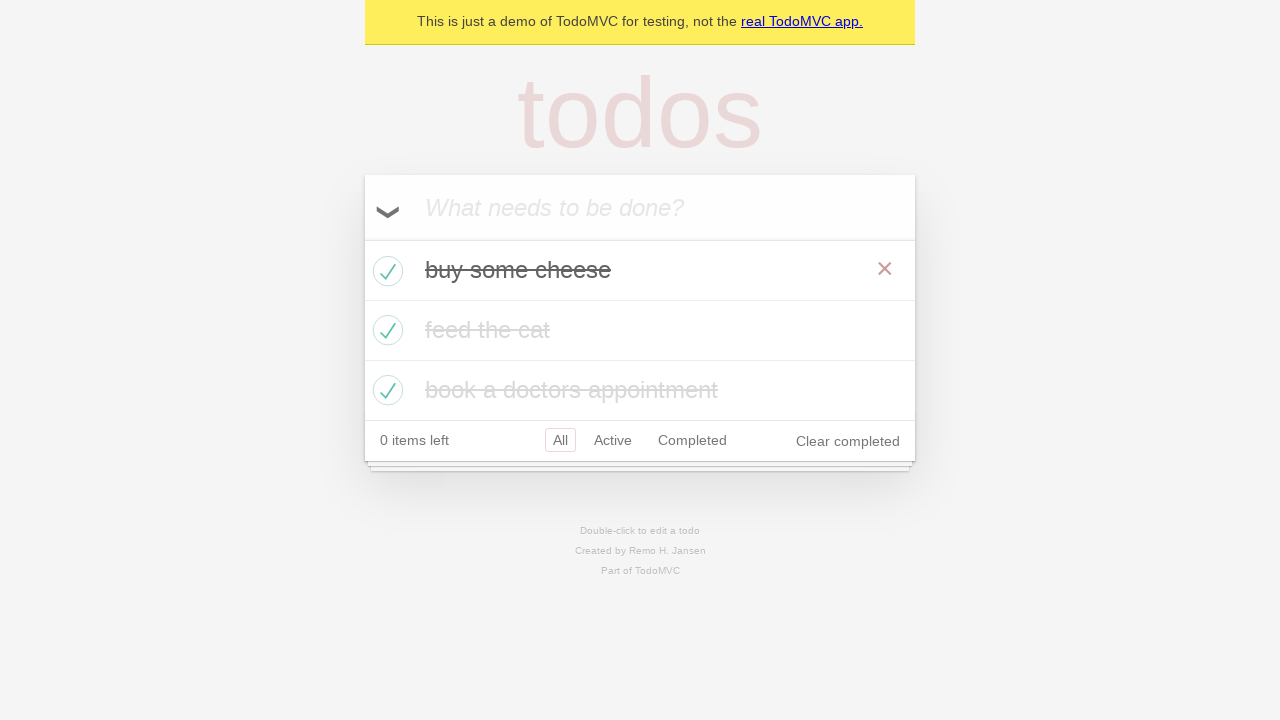

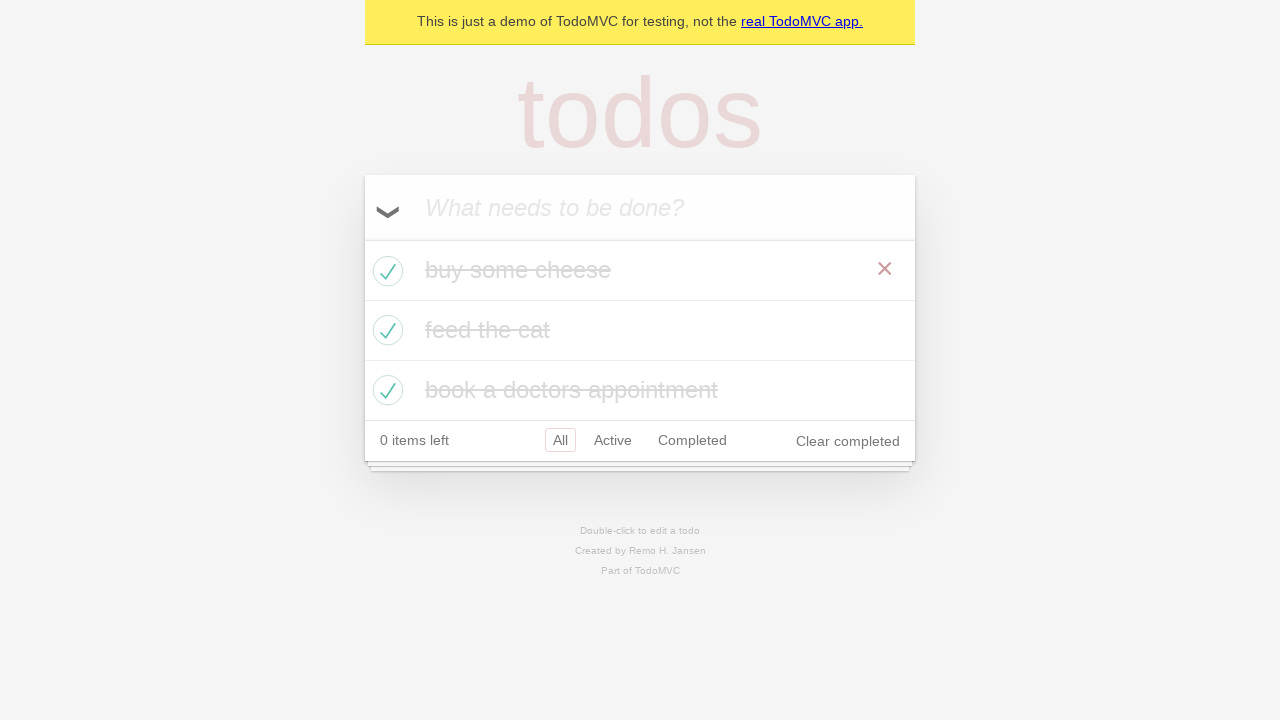